Navigates to a test automation practice blog and locates the center column element on the page

Starting URL: https://testautomationpractice.blogspot.com/

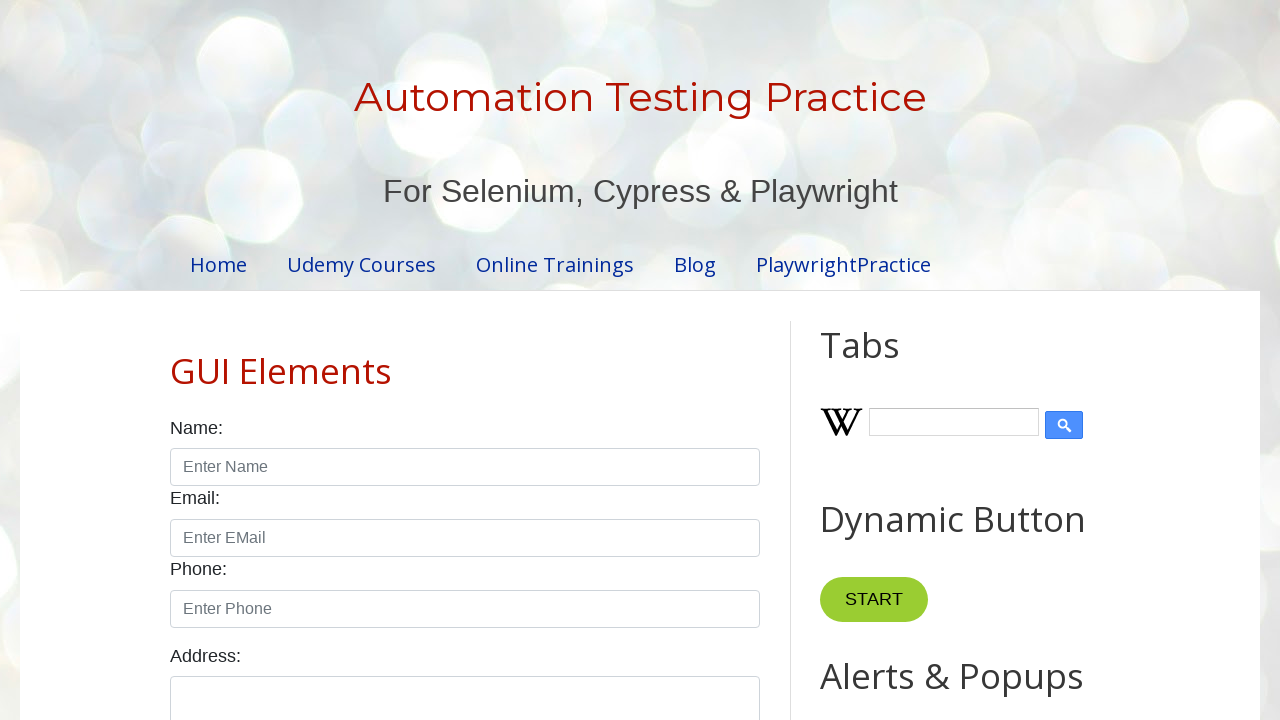

Navigated to test automation practice blog
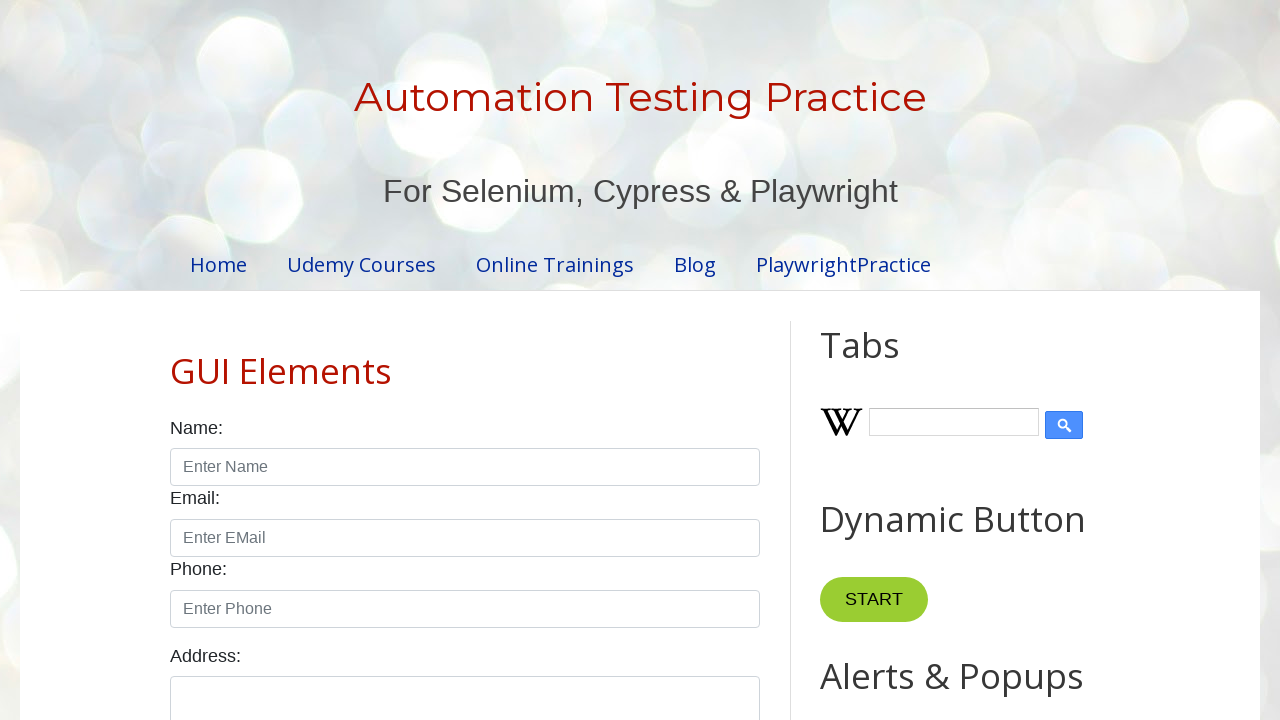

Center column element is now visible
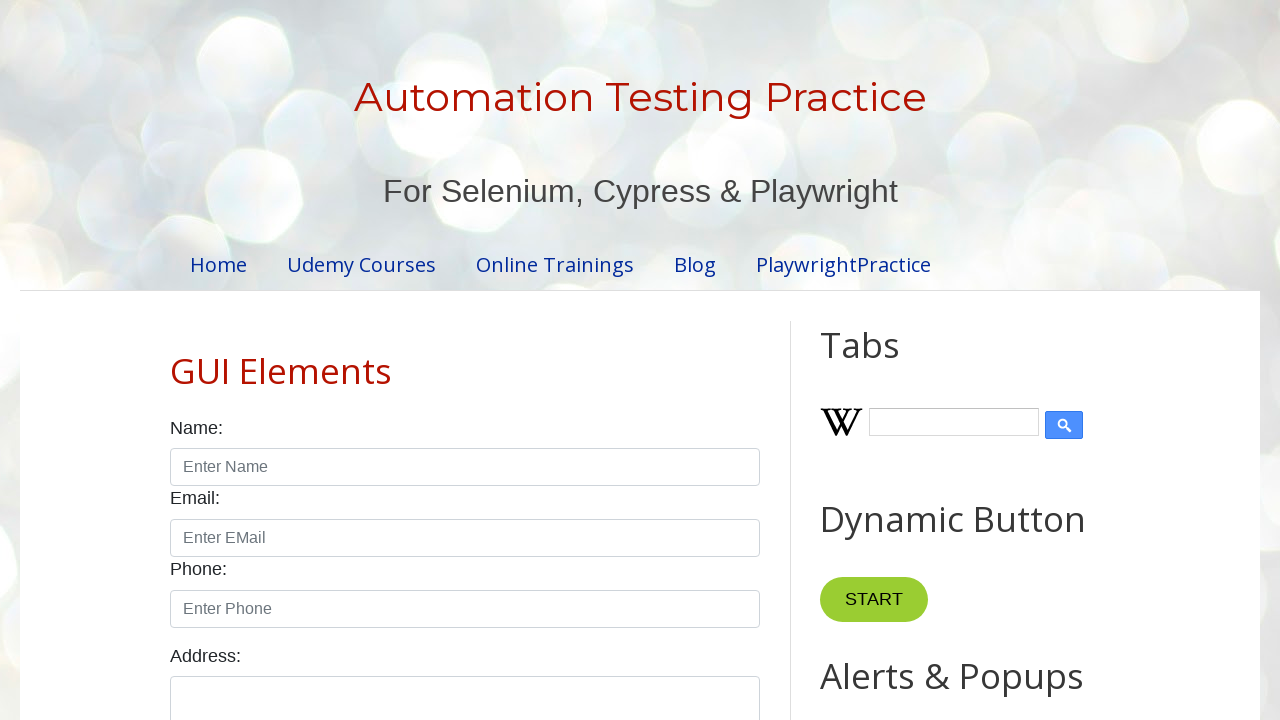

Located center column element using XPath
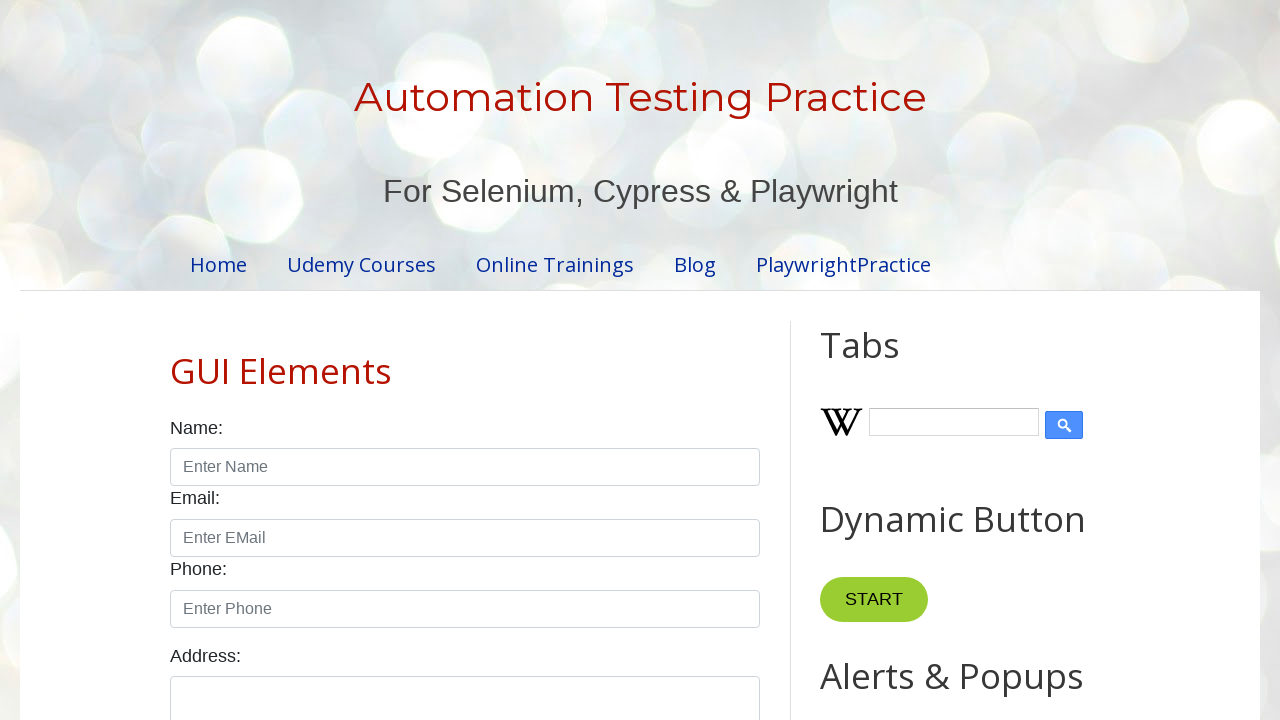

Verified center column element is visible
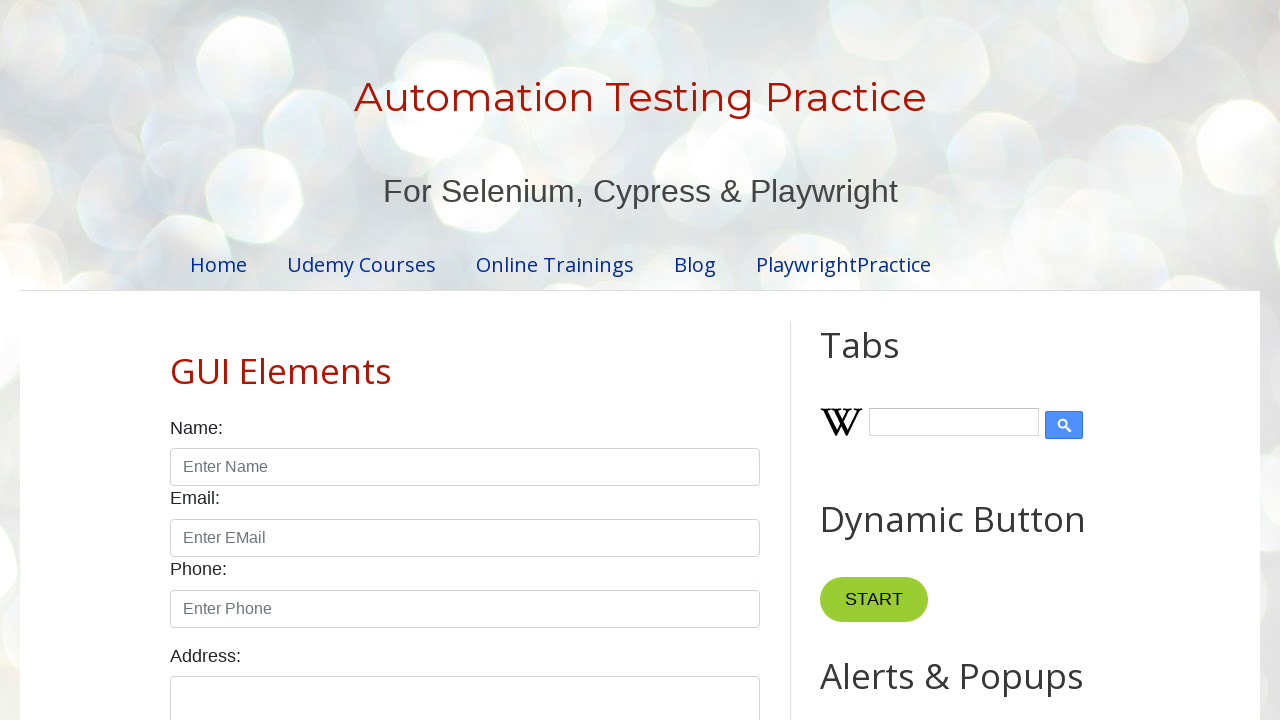

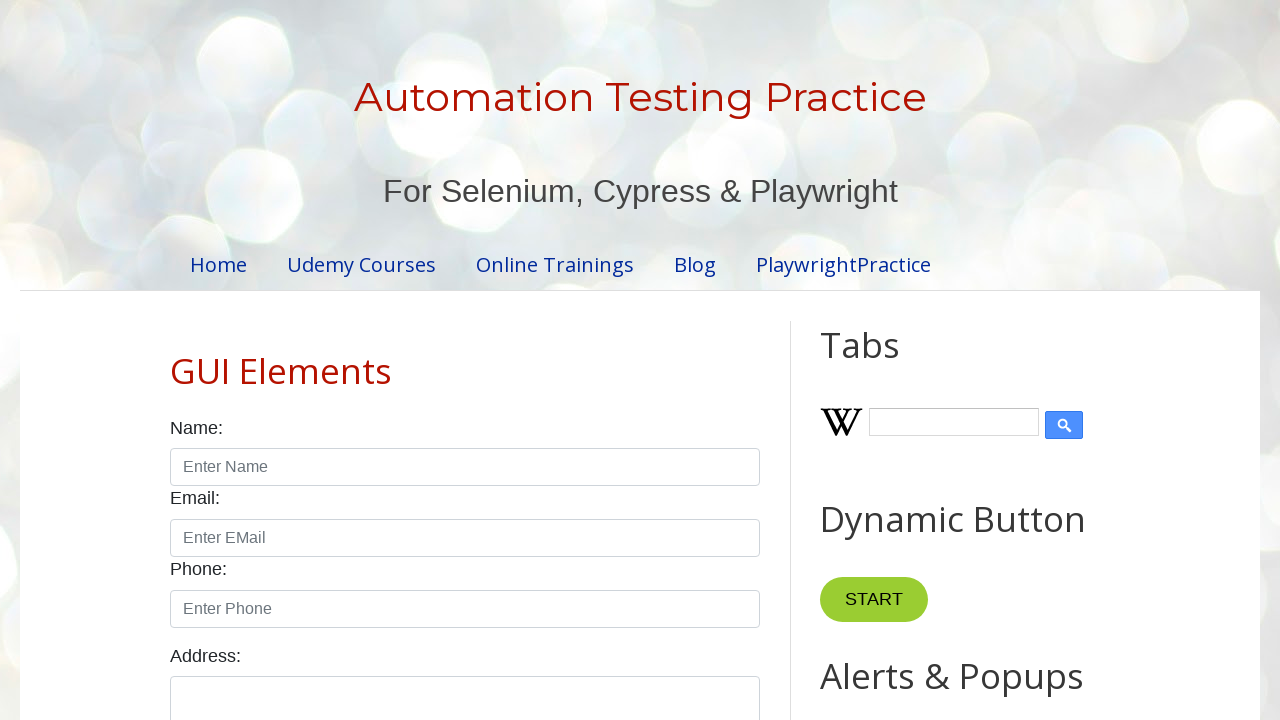